Tests various JavaScript alert interactions including accepting alerts, dismissing confirmation dialogs, and entering text into prompt alerts

Starting URL: https://demoqa.com/alerts

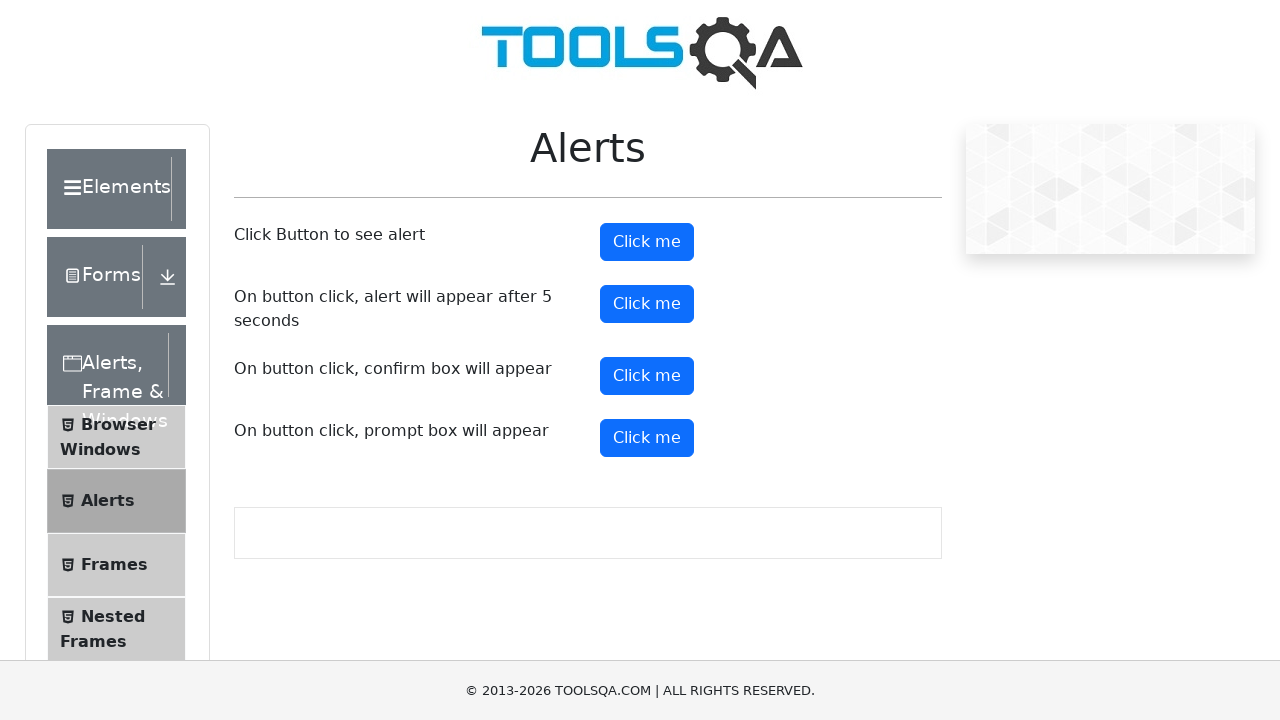

Clicked alert button to trigger simple alert at (647, 242) on xpath=//*[@id='alertButton']
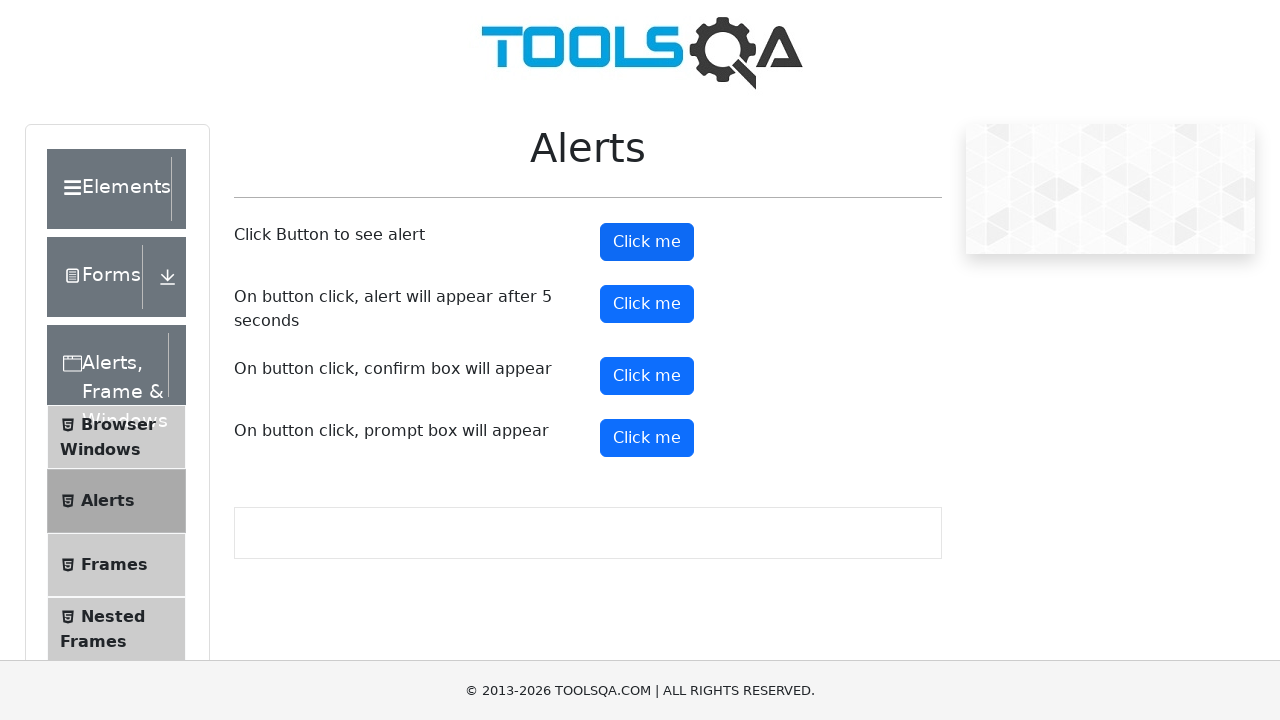

Accepted simple alert dialog
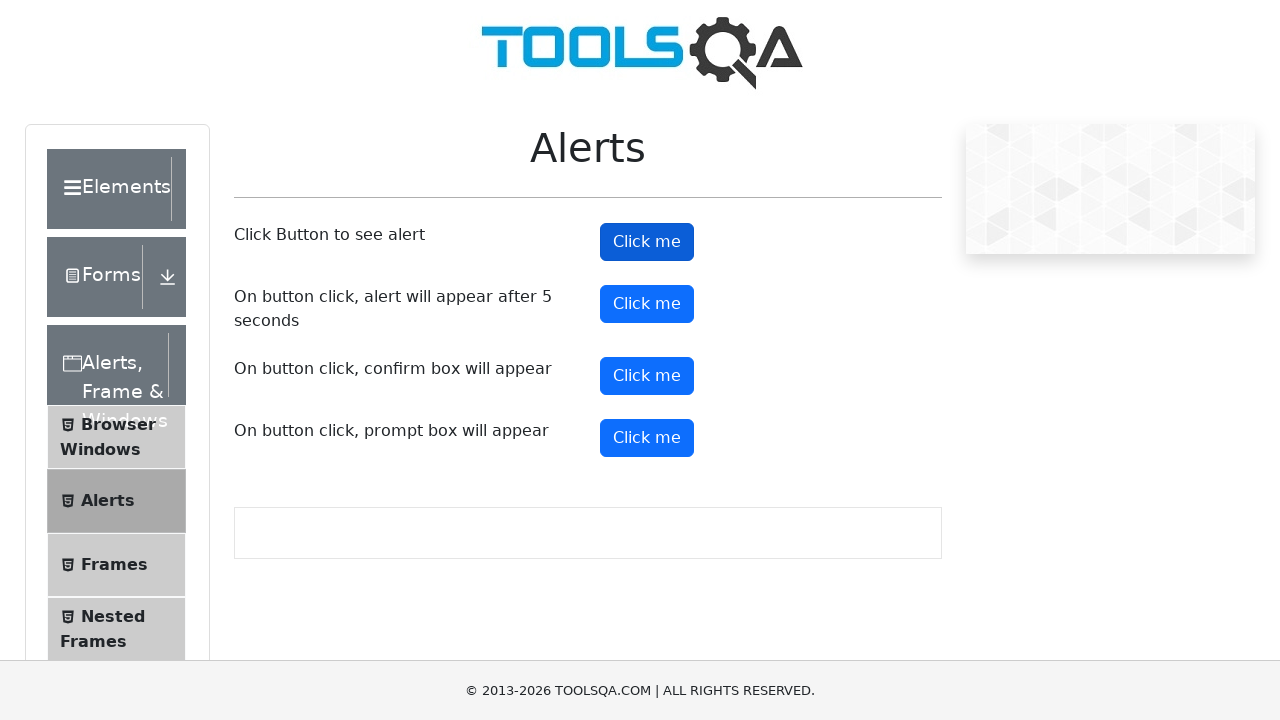

Clicked confirmation button to trigger confirm dialog at (647, 376) on xpath=//*[@id='confirmButton']
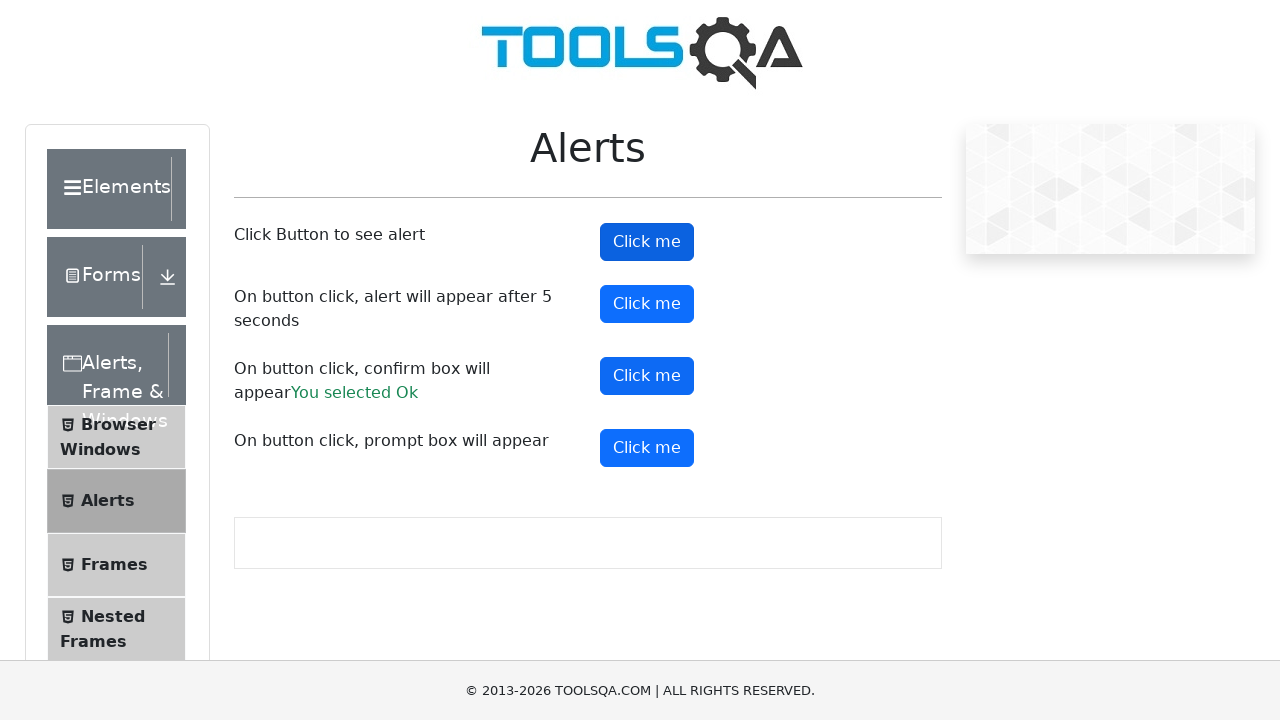

Dismissed confirmation dialog
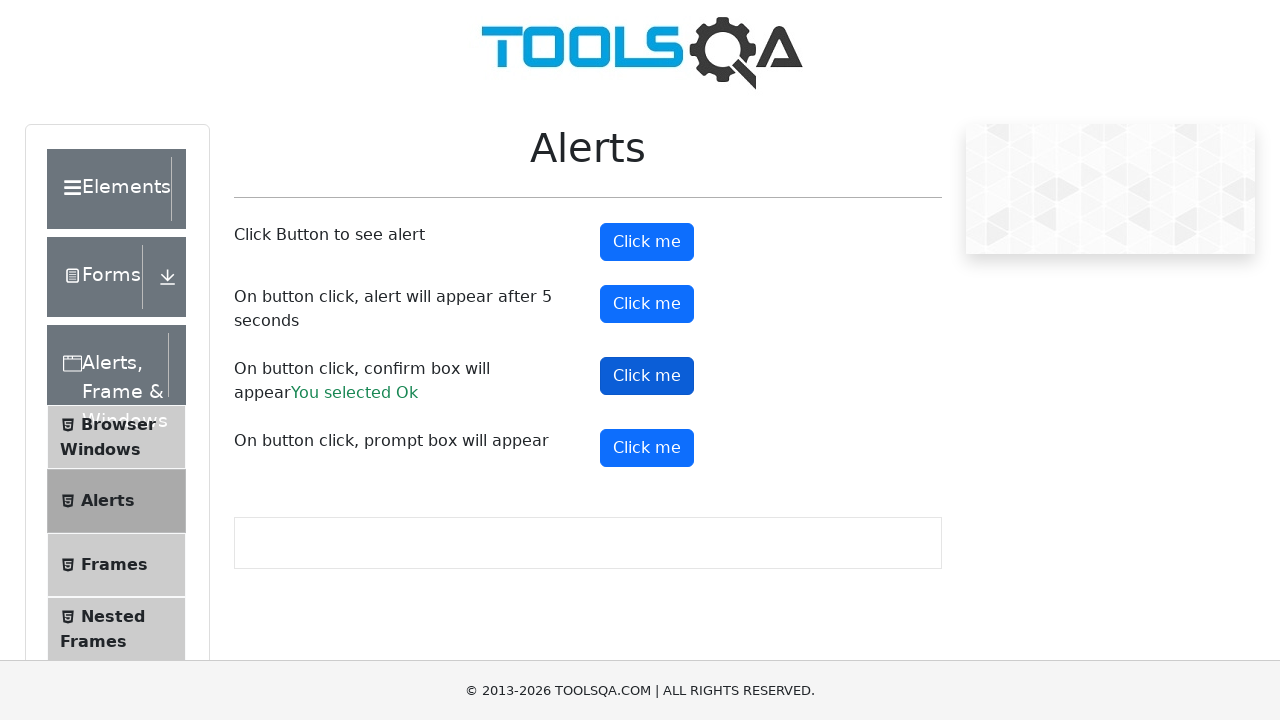

Set up prompt dialog handler to accept with text 'Some text'
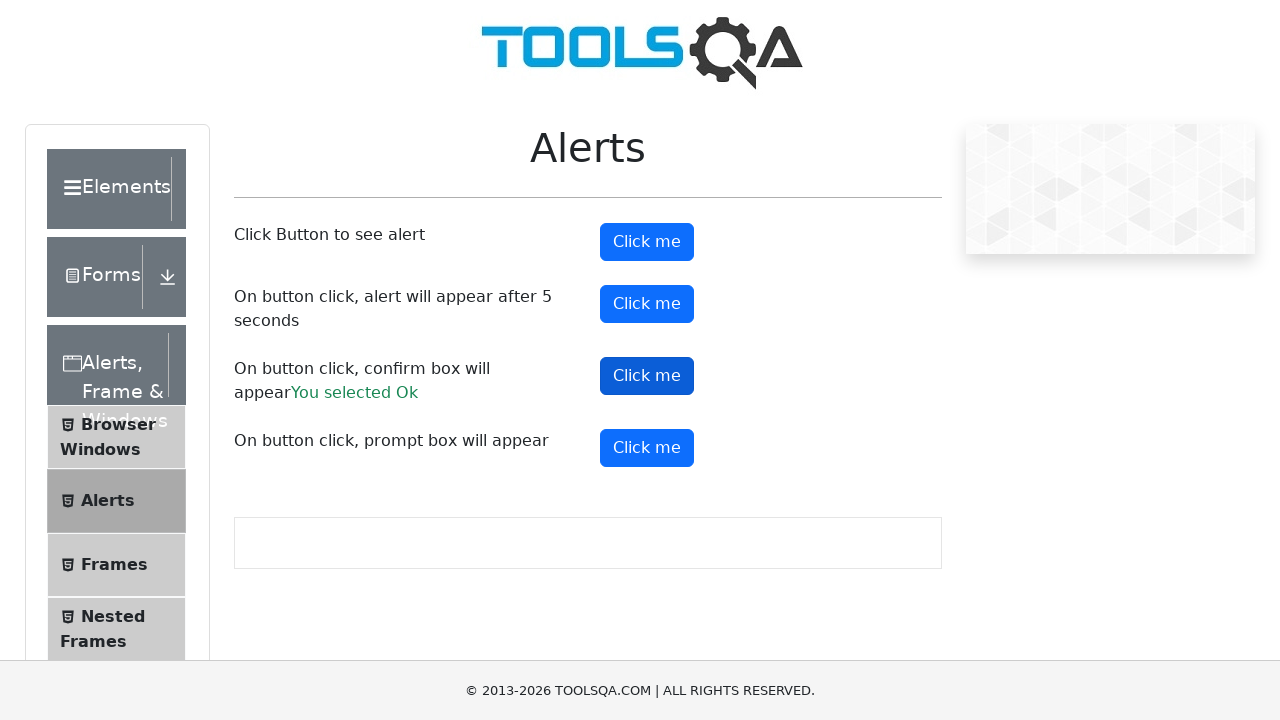

Clicked prompt button to trigger prompt dialog at (647, 448) on xpath=//*[@id='promtButton']
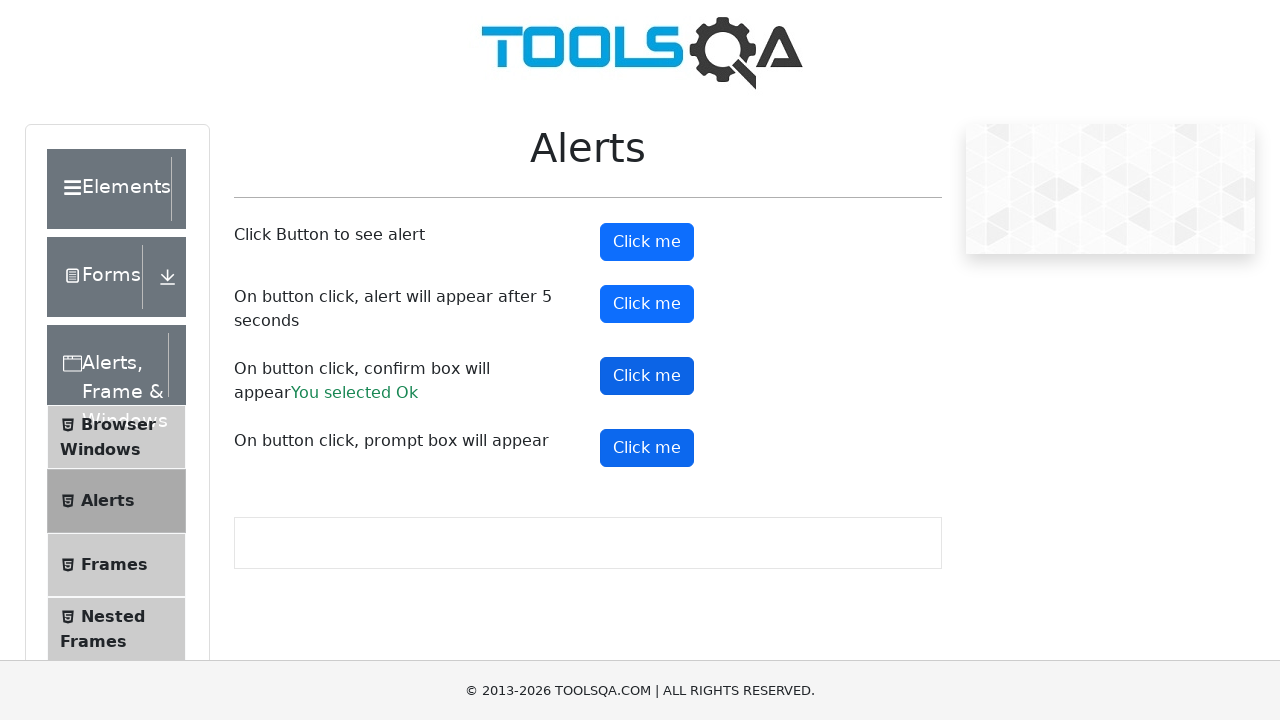

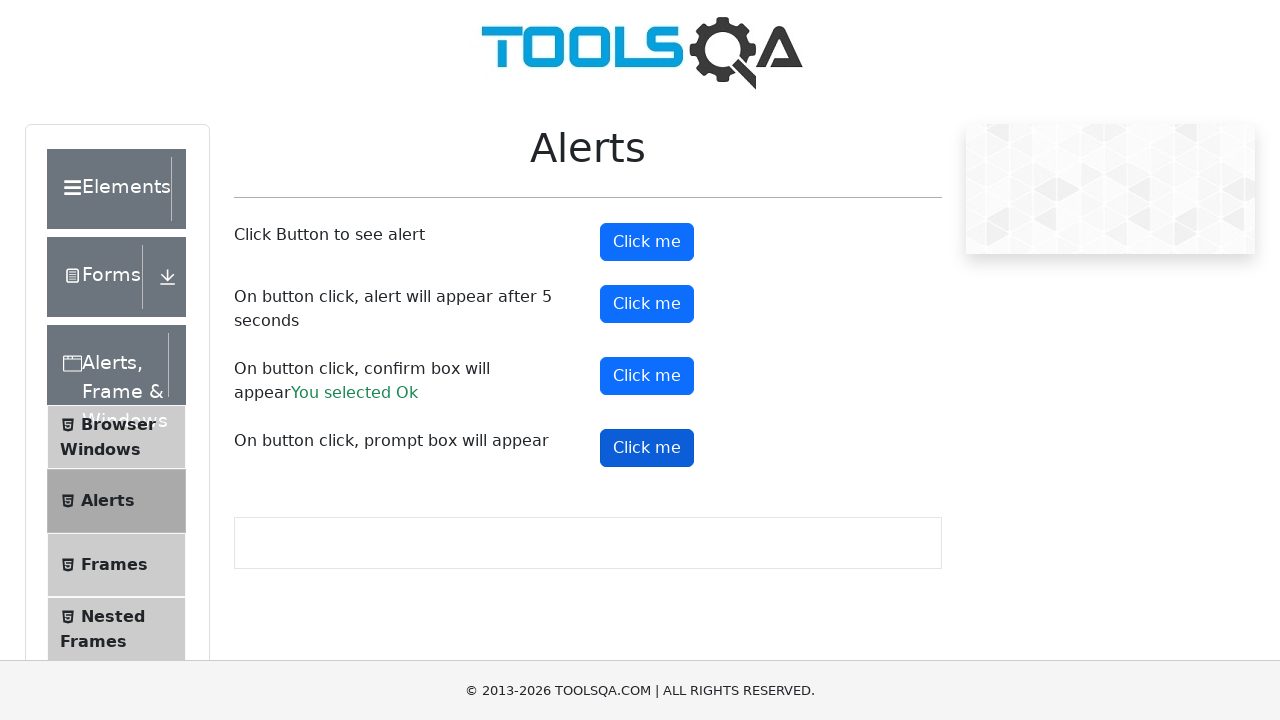